Tests drag and drop functionality by dragging an element and dropping it onto a target droppable area, then verifies the operation was successful by checking the text changes to "Dropped!"

Starting URL: https://jqueryui.com/resources/demos/droppable/default.html

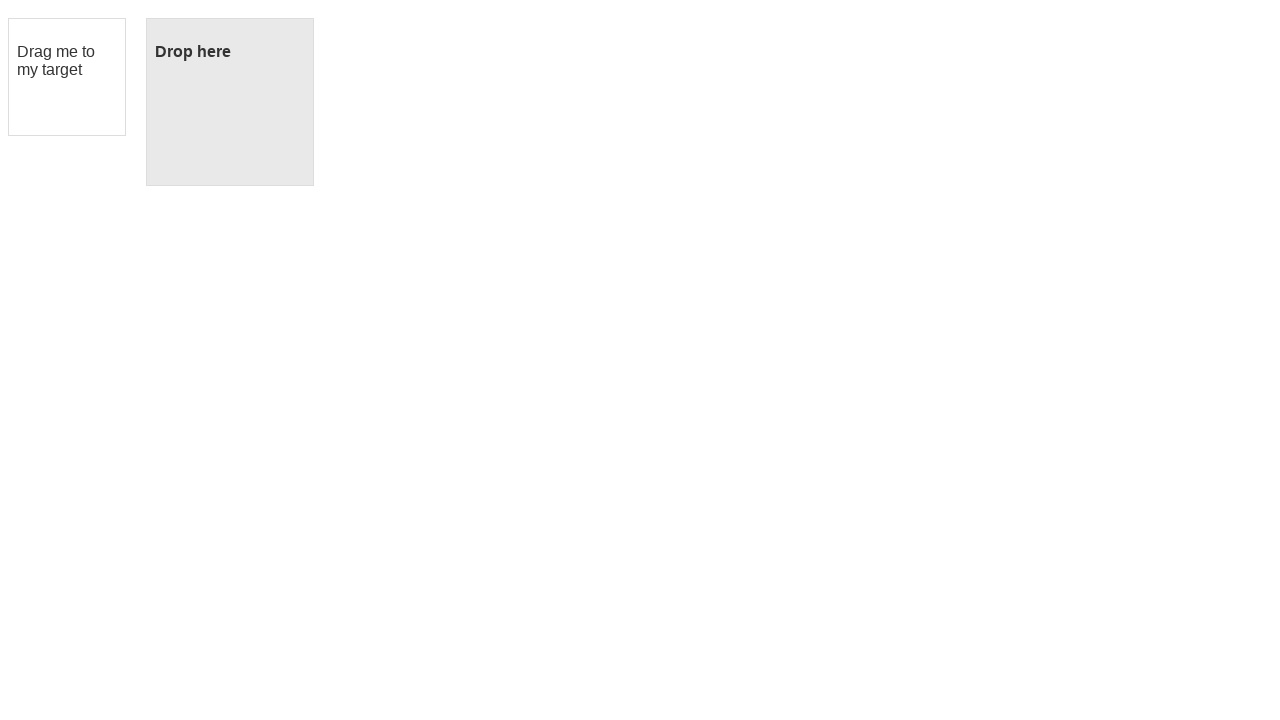

Located the draggable element
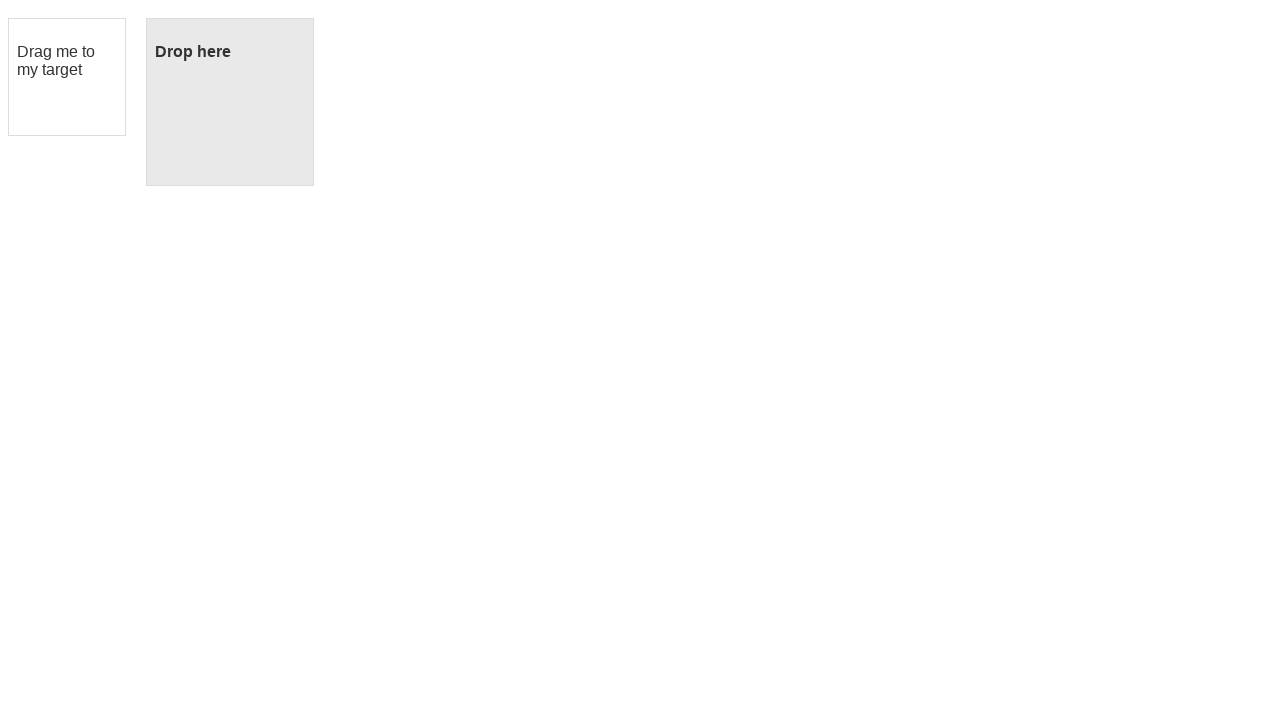

Located the droppable target element
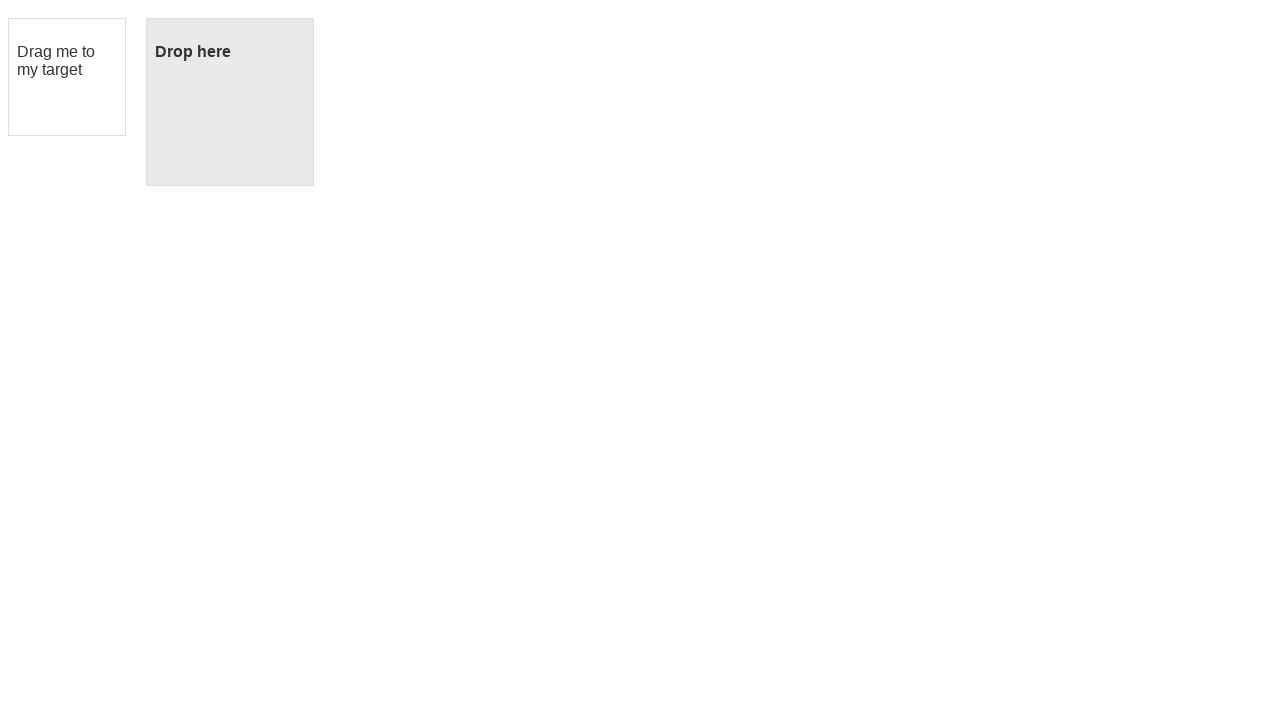

Dragged element onto the droppable target at (230, 102)
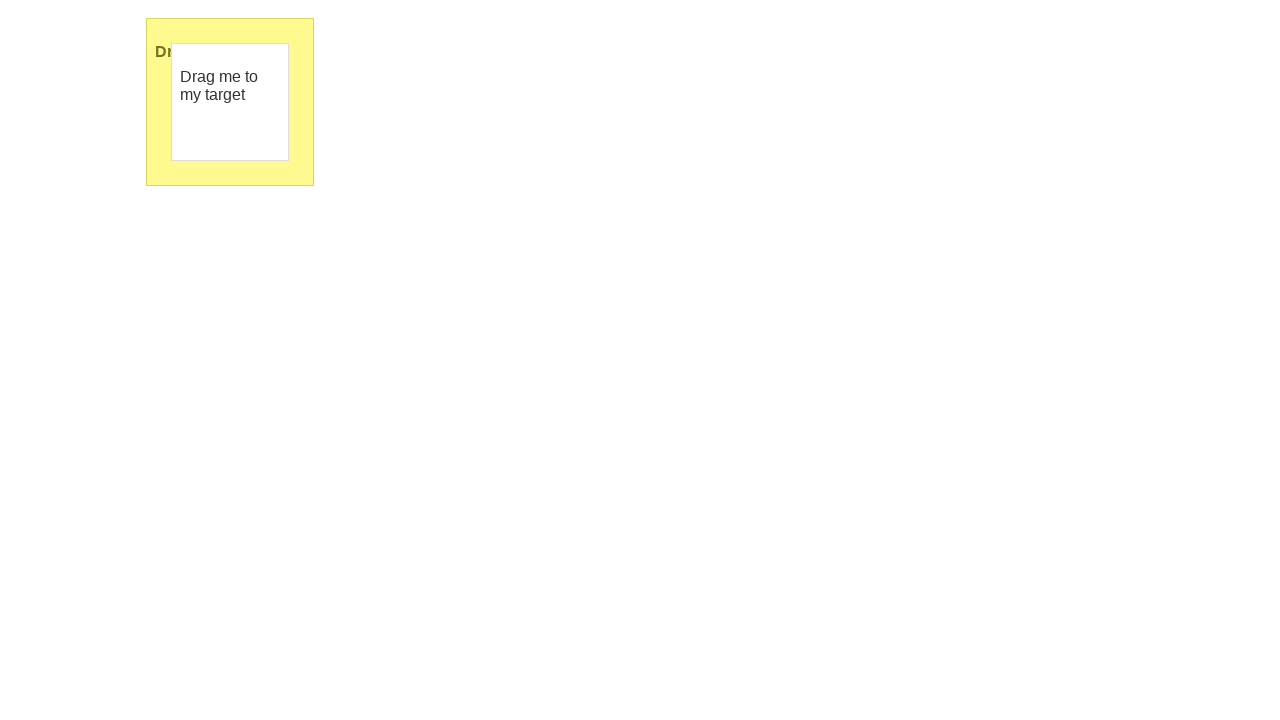

Verified drop was successful - text changed to 'Dropped!'
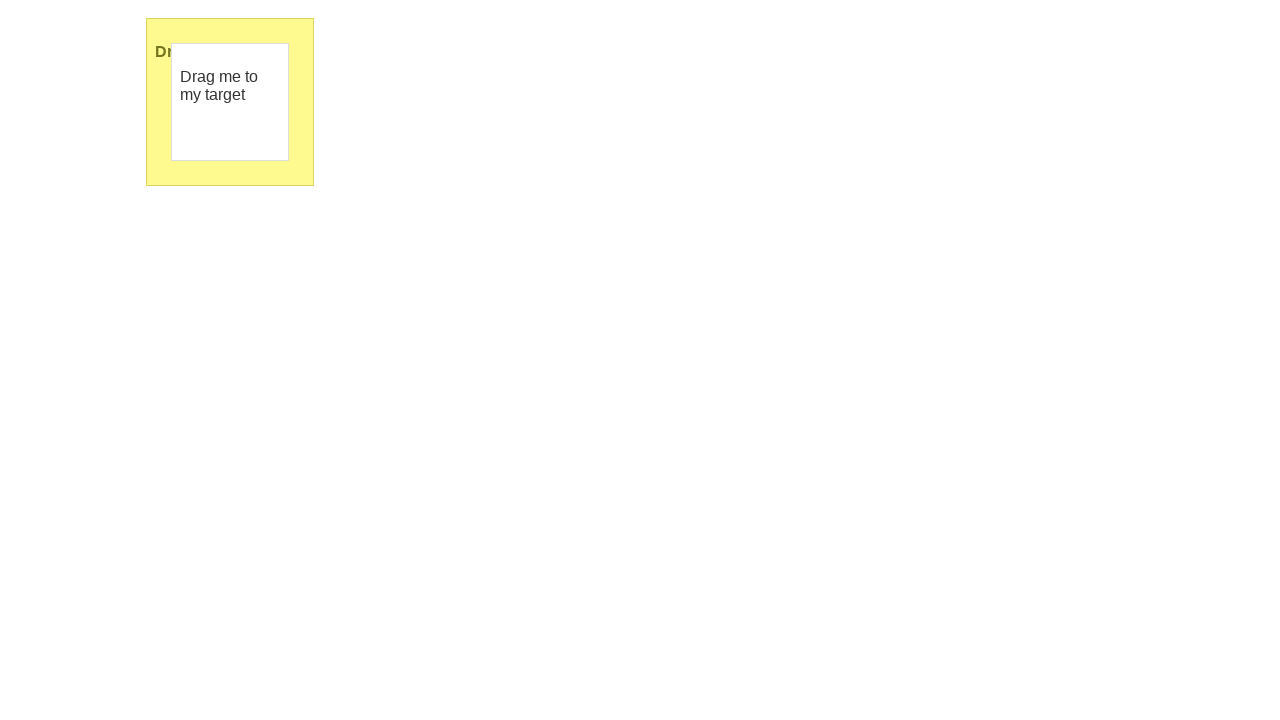

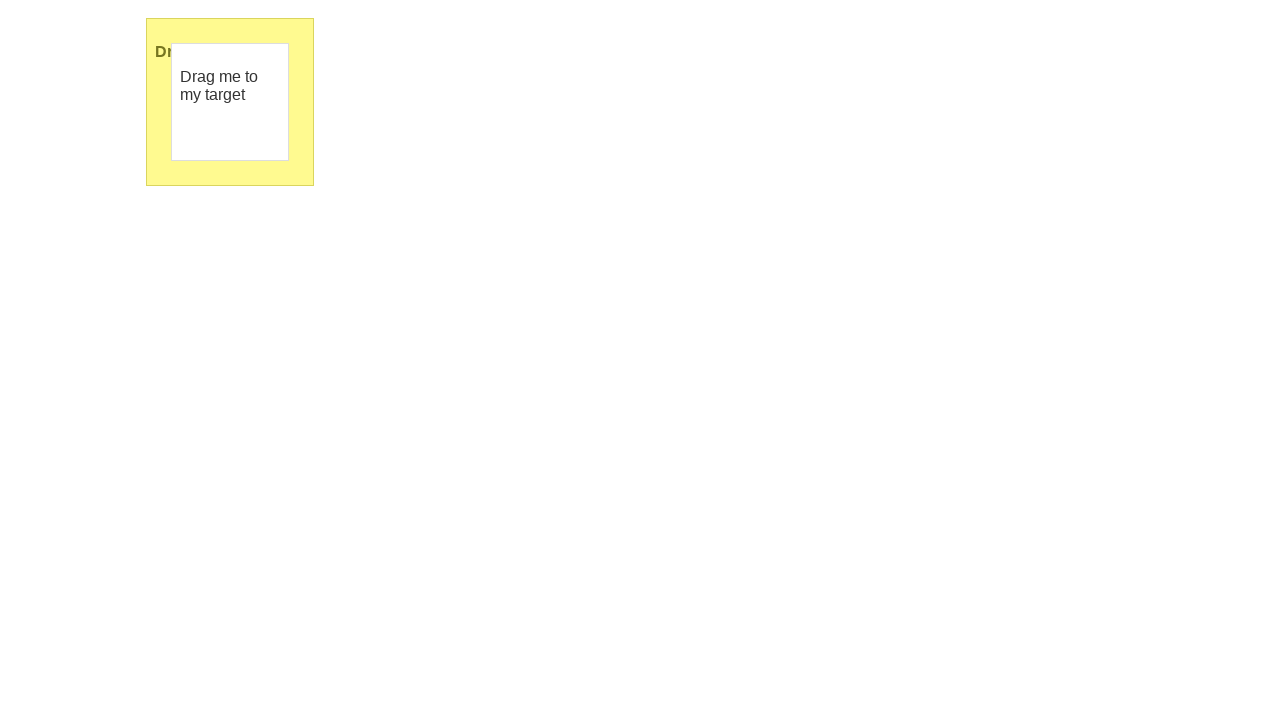